Tests date selection functionality on Rediff signup form by selecting day, month, and year from dropdown menus using different selection methods

Starting URL: https://is.rediff.com/signup/register

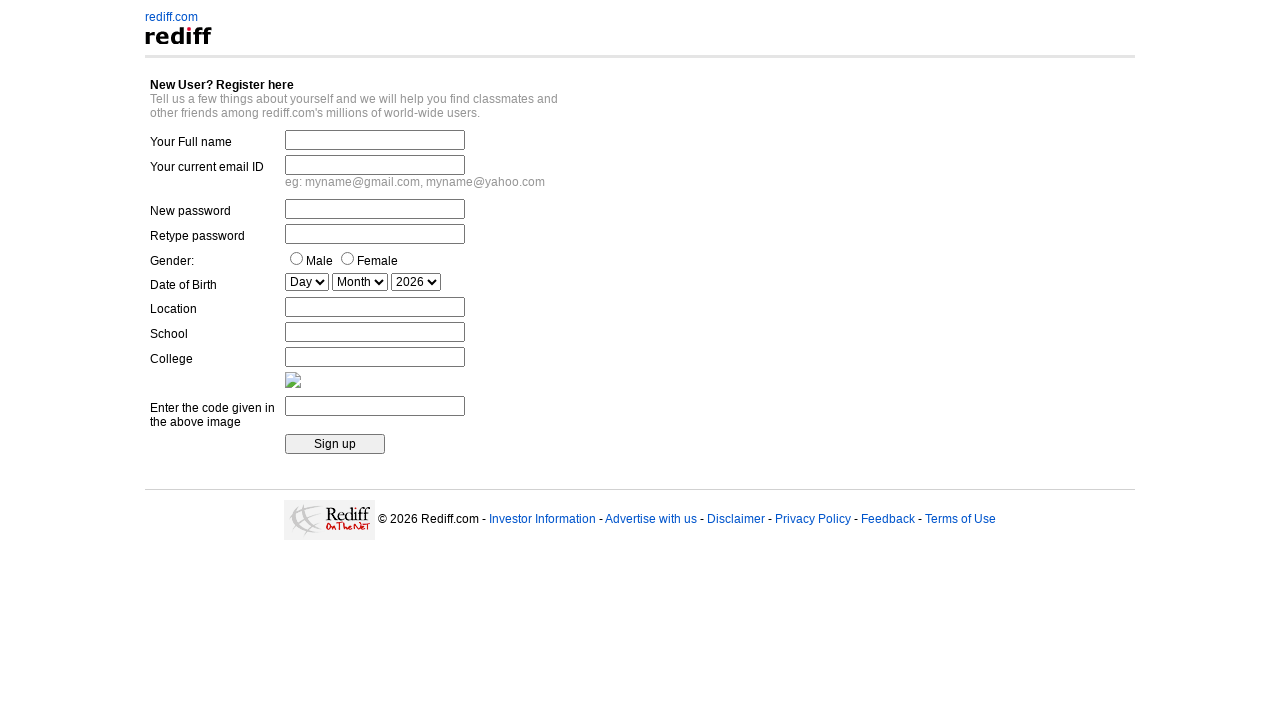

Selected day dropdown option at index 2 on select[name='date_day']
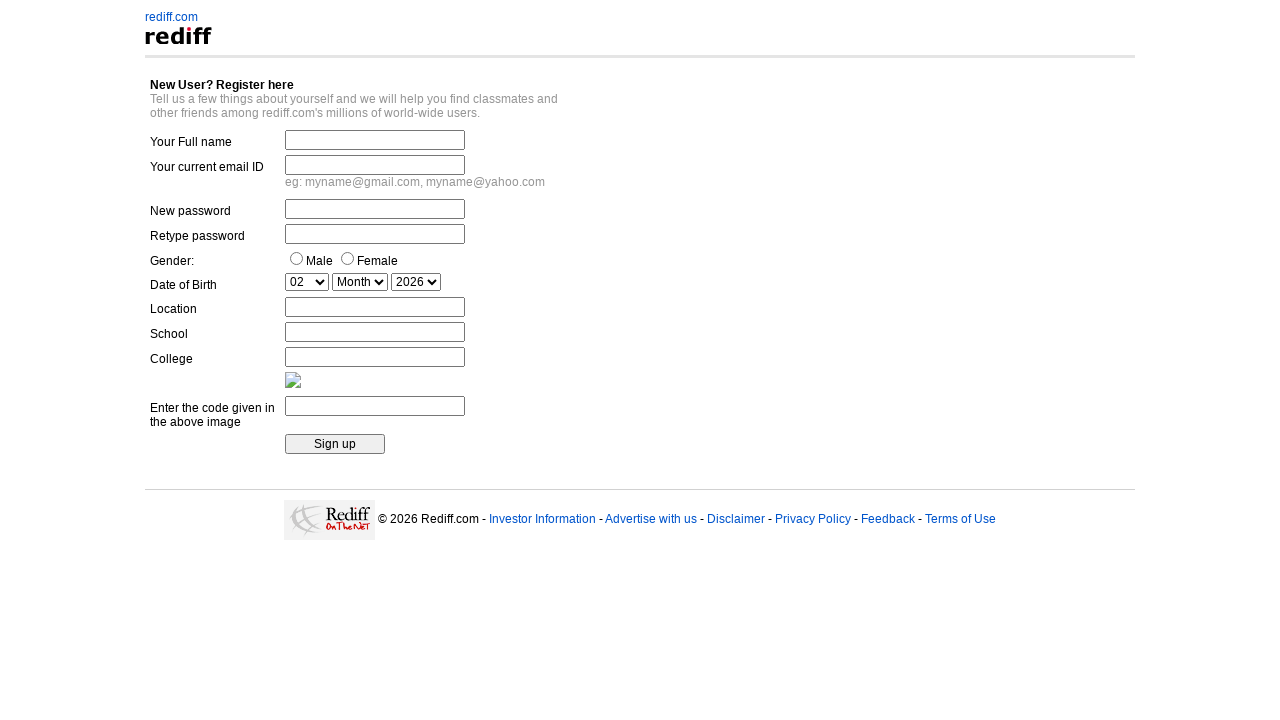

Waited 2 seconds for day selection to process
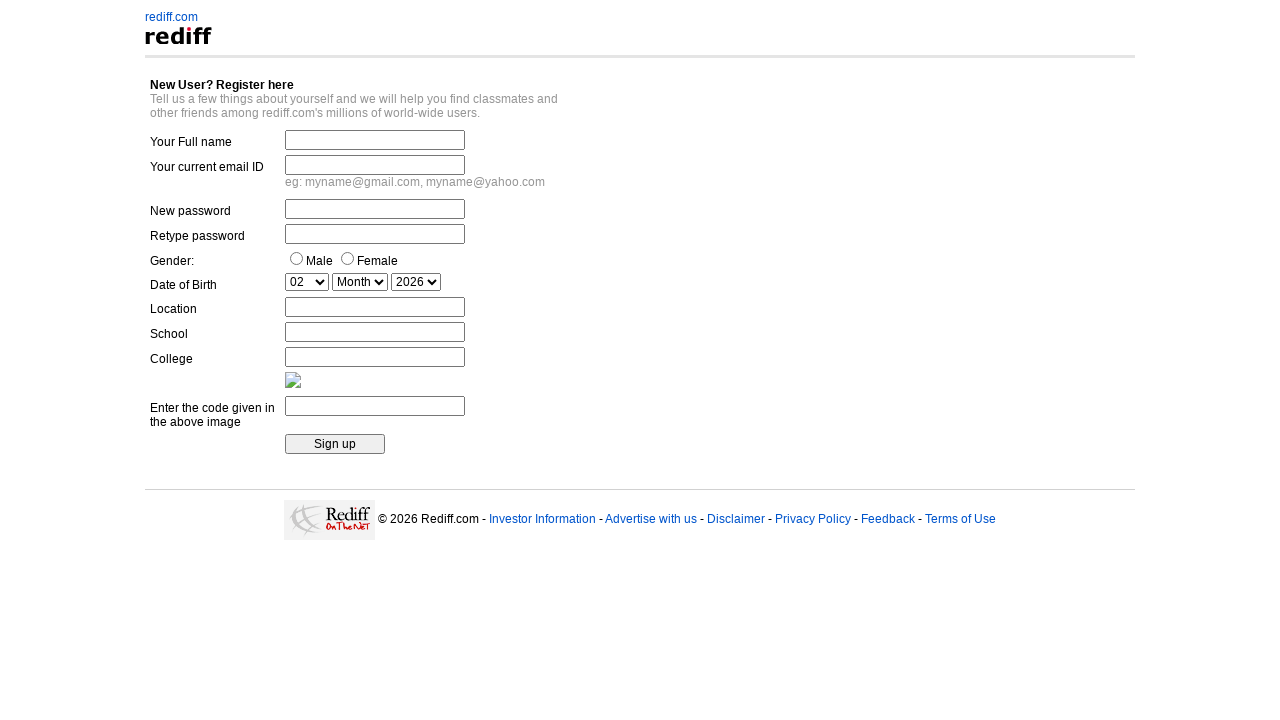

Selected day with value '09' on select[name='date_day']
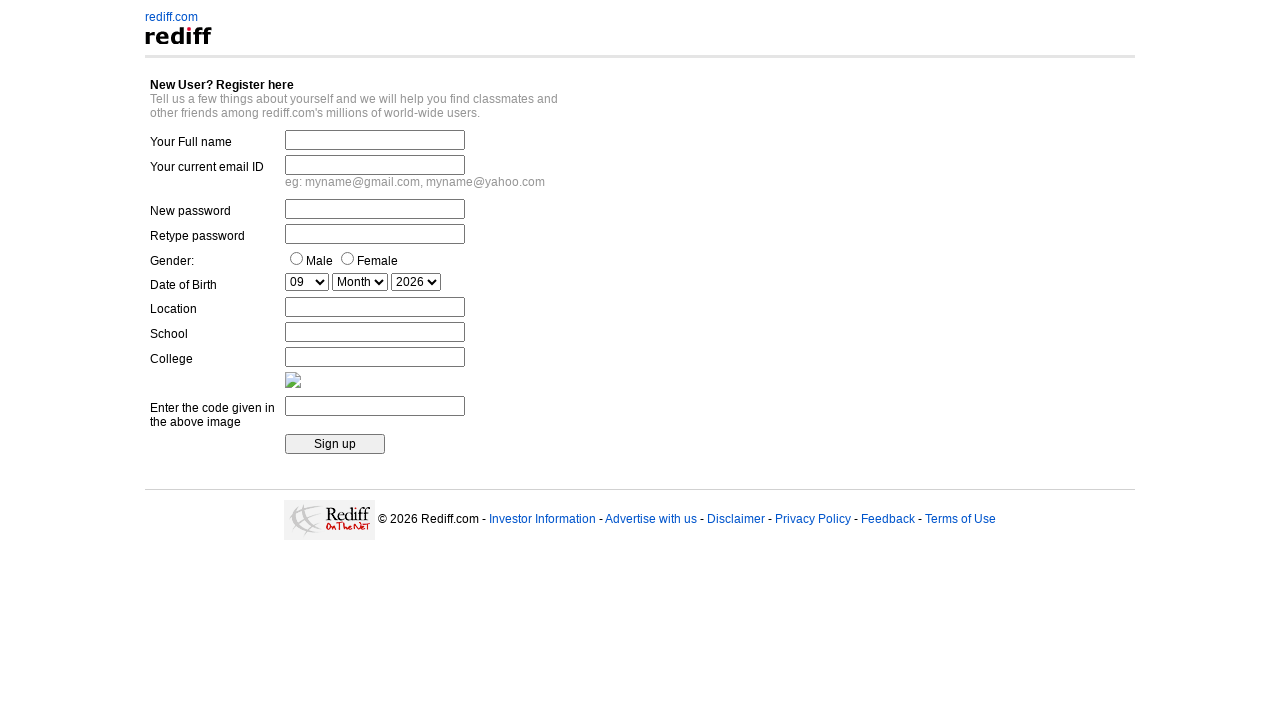

Waited 2 seconds for day selection to process
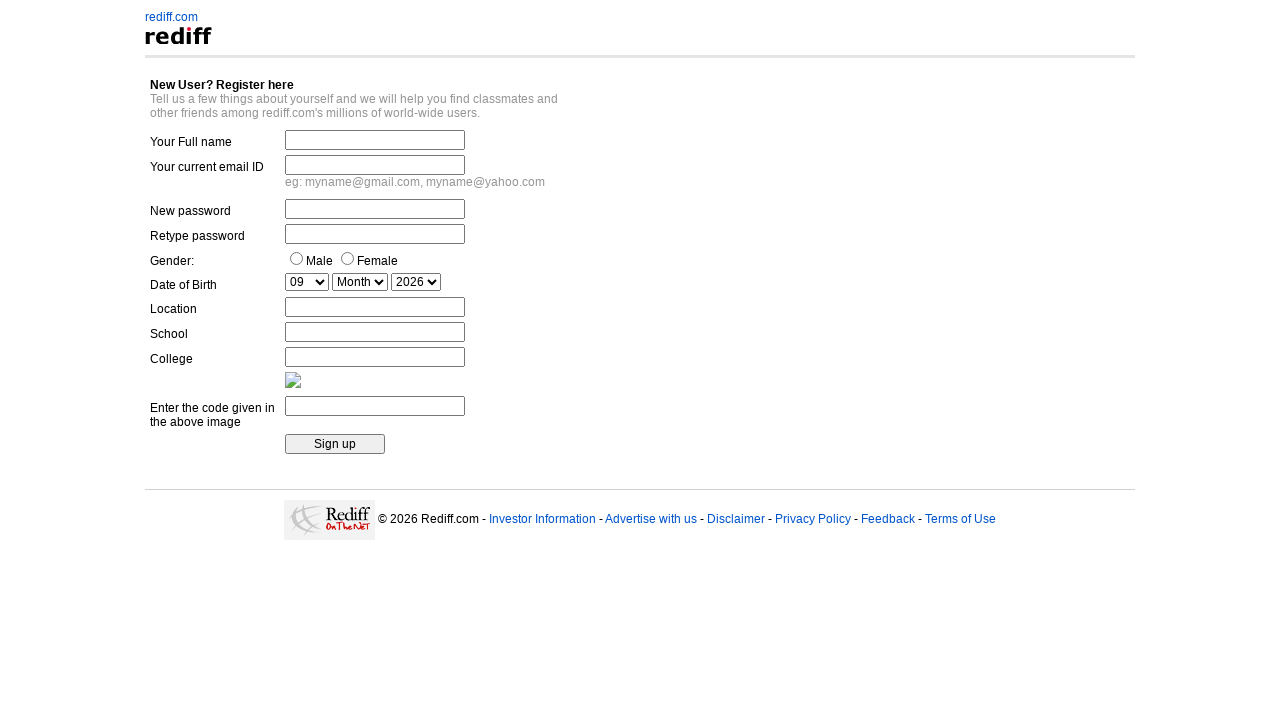

Selected day with label '07' (final day selection) on select[name='date_day']
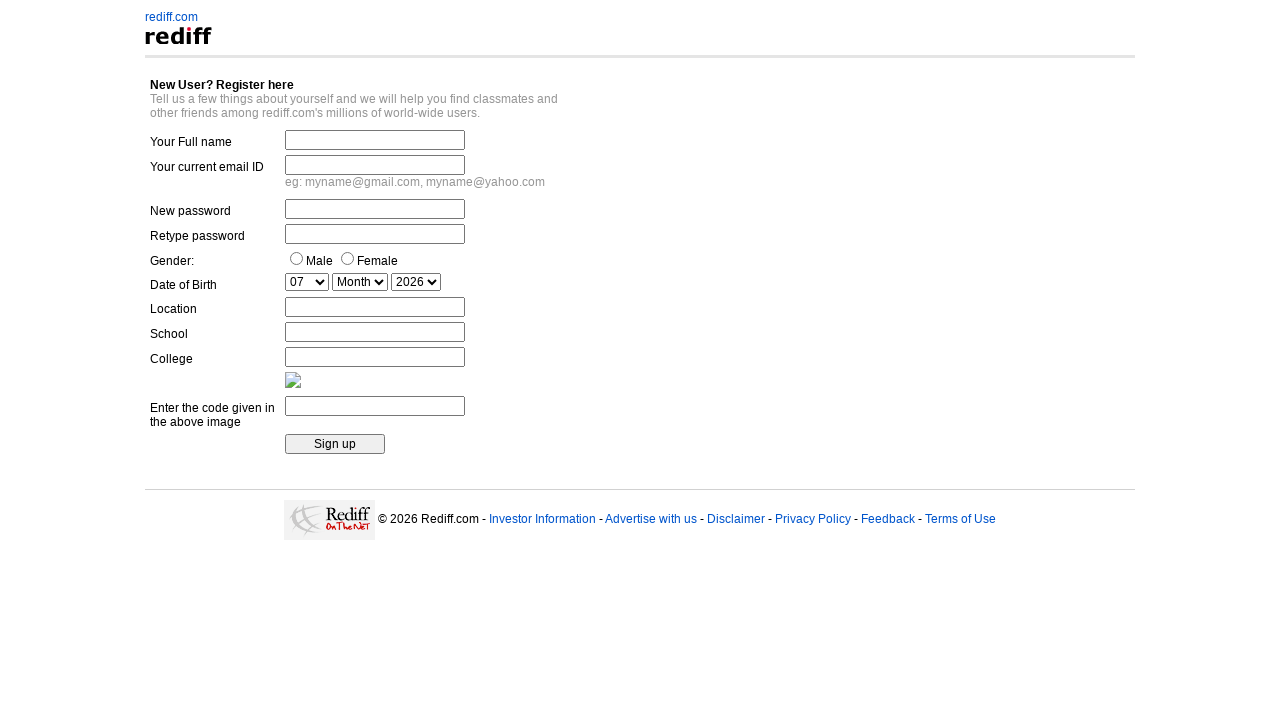

Waited 2 seconds for day selection to process
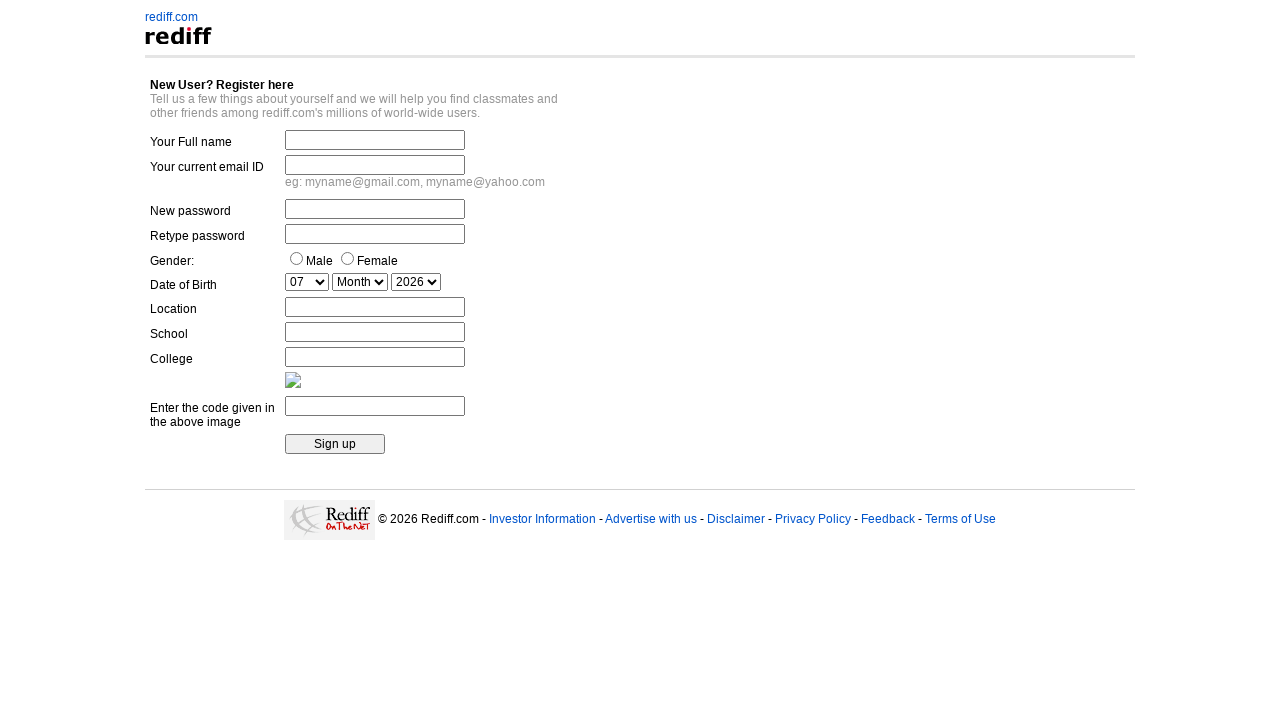

Selected month 'MAY' from month dropdown on select[name='date_mon']
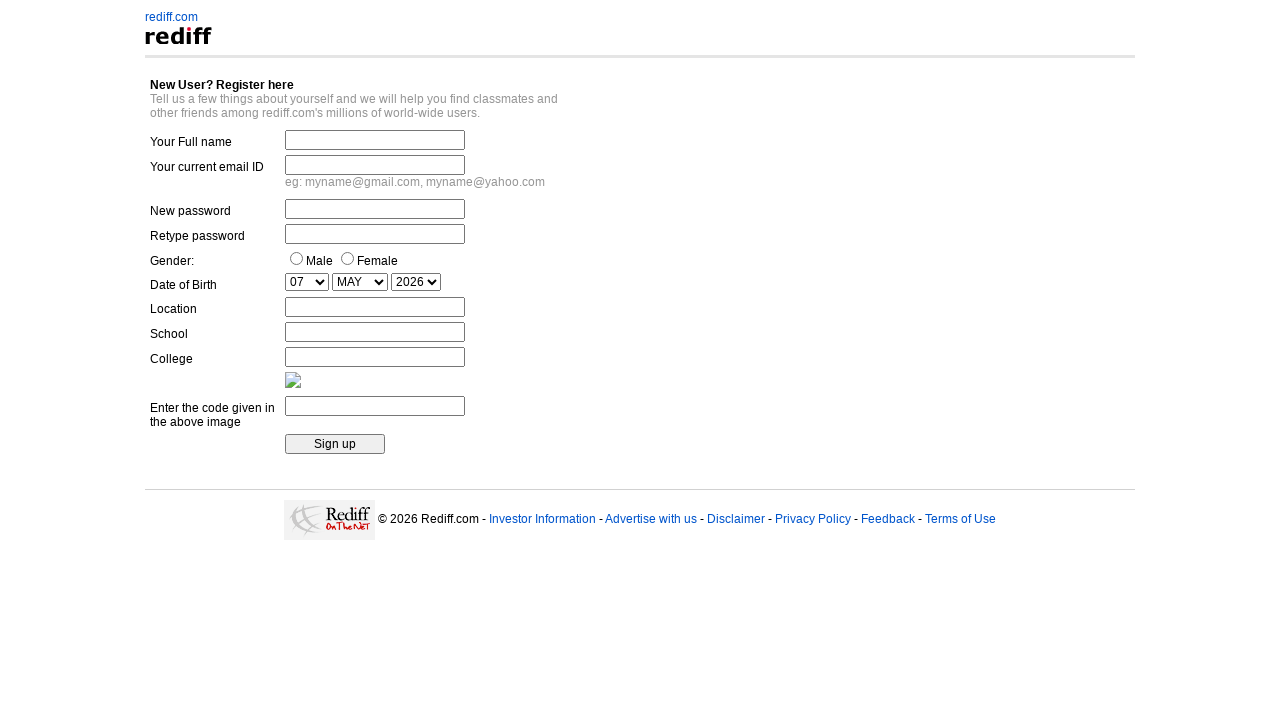

Waited 2 seconds for month selection to process
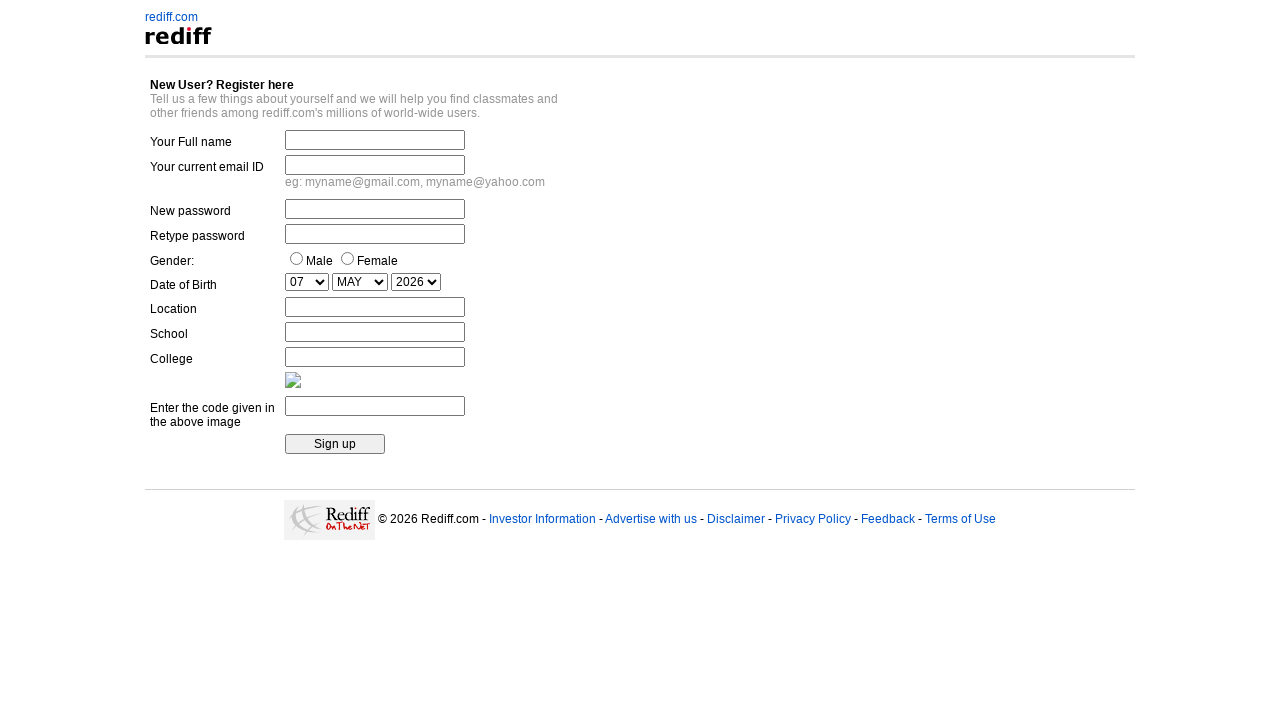

Selected year '1992' from year dropdown on select[name='Date_Year']
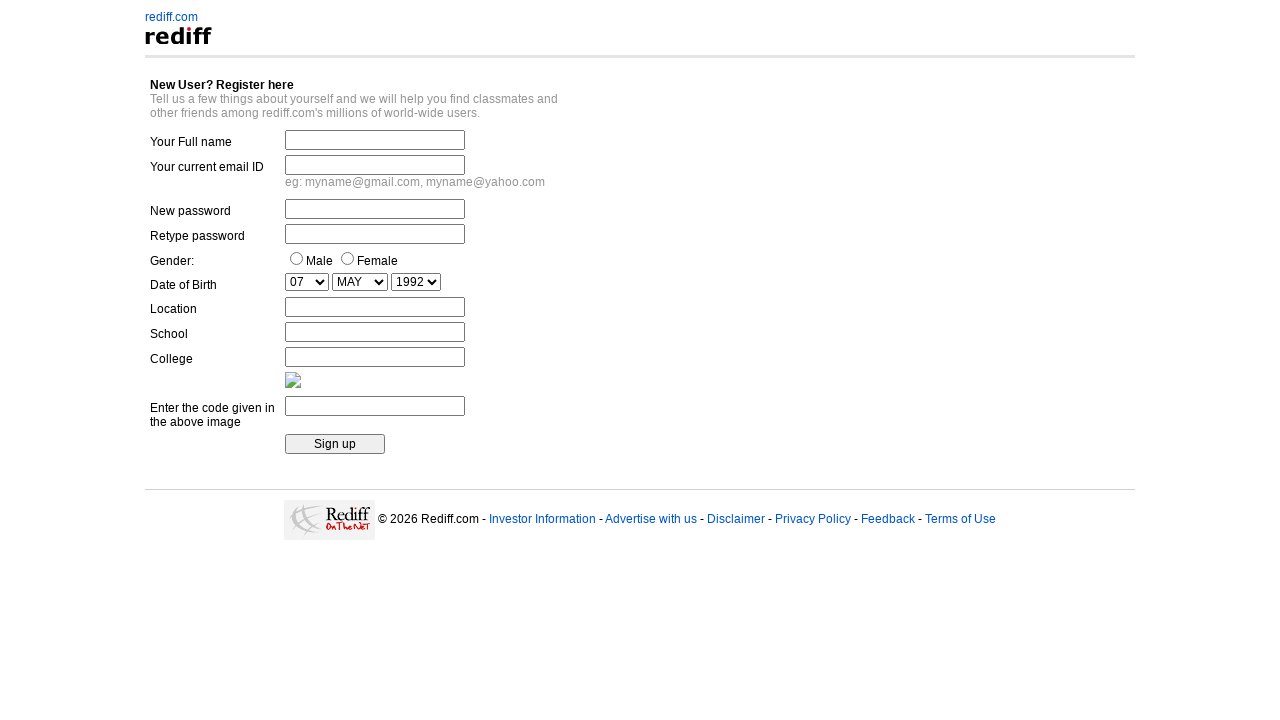

Waited 5 seconds for year selection to complete
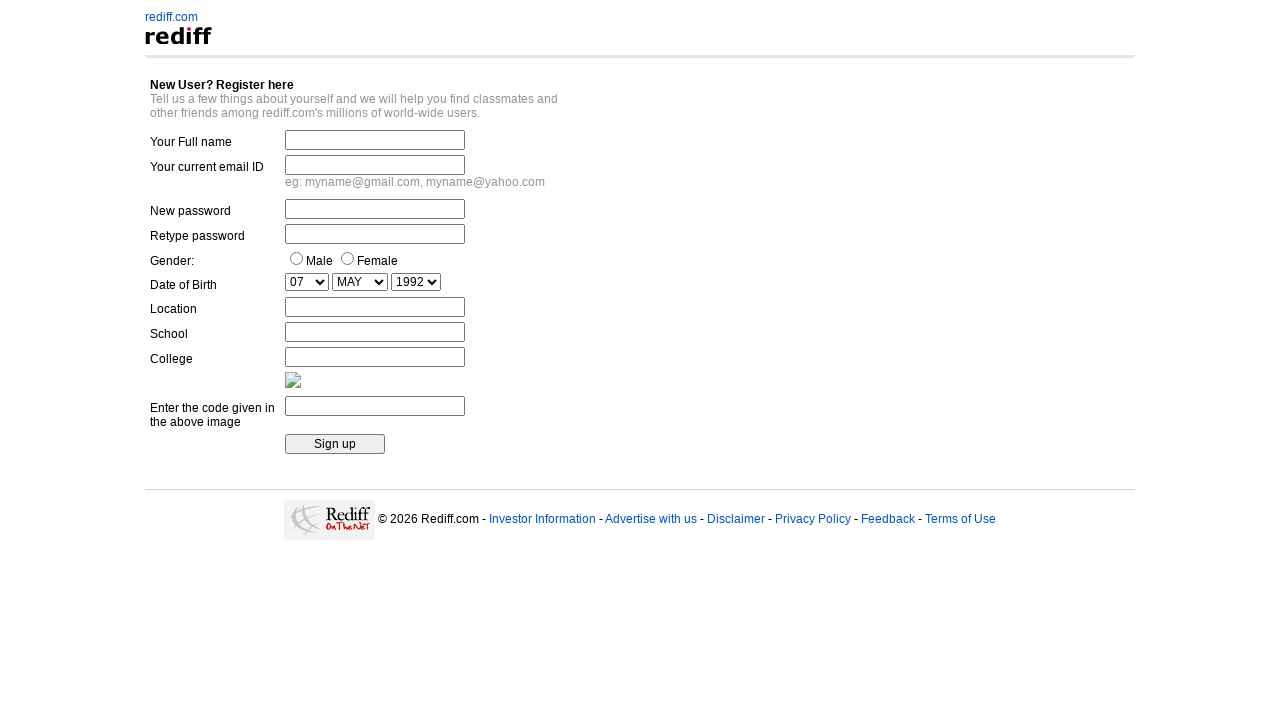

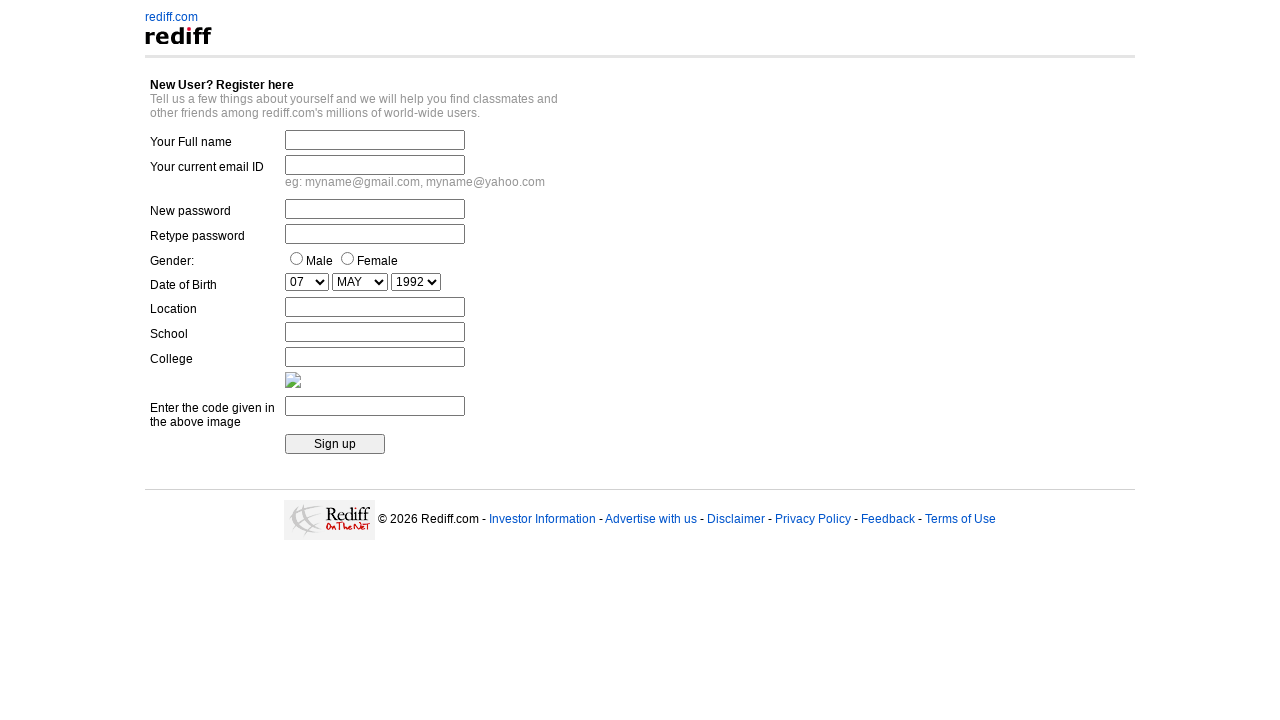